Tests the jQuery UI datepicker widget by opening the calendar, navigating to the next month, and selecting a specific date

Starting URL: https://jqueryui.com/datepicker/

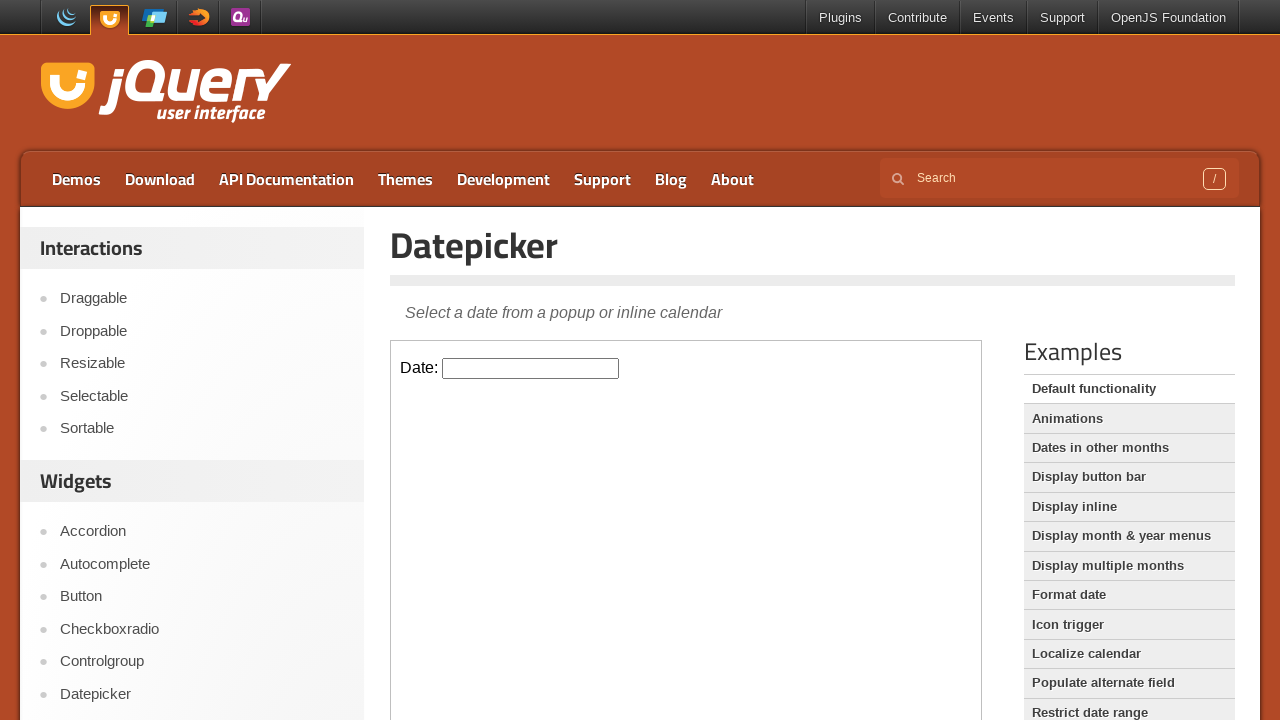

Located iframe containing datepicker demo
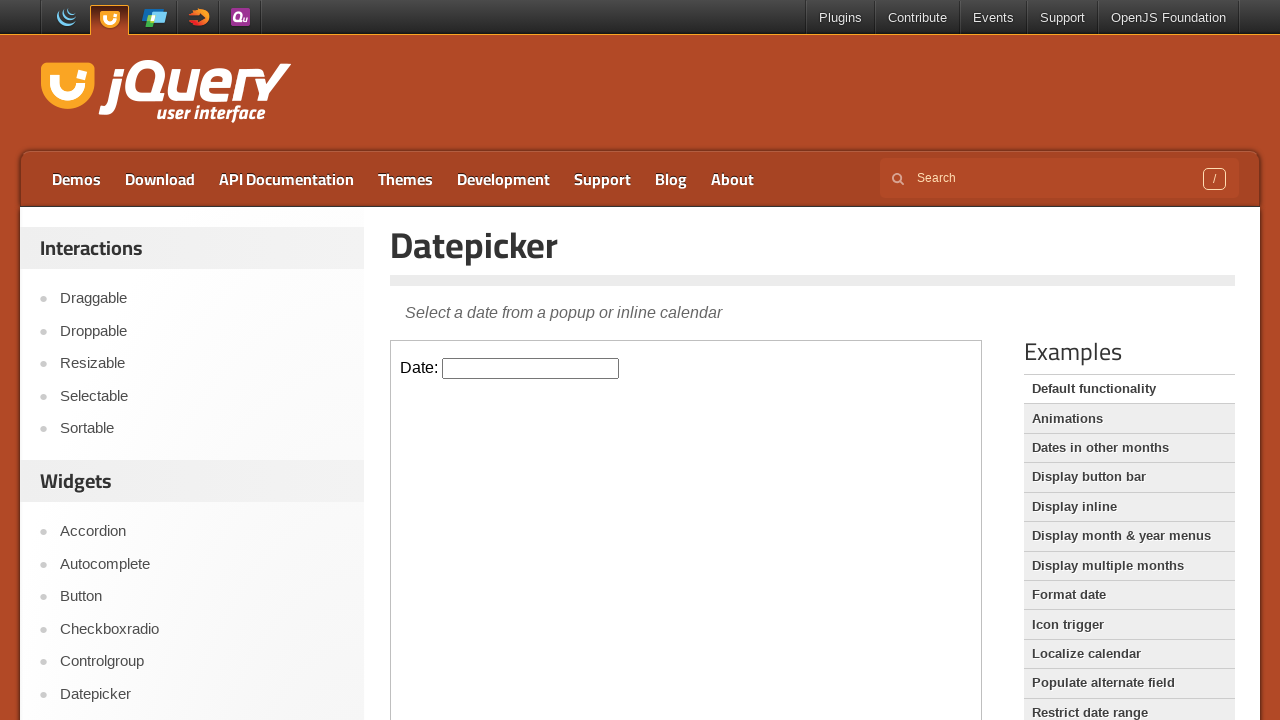

Clicked datepicker text box to open calendar widget at (531, 368) on xpath=//iframe[@class='demo-frame'] >> internal:control=enter-frame >> #datepick
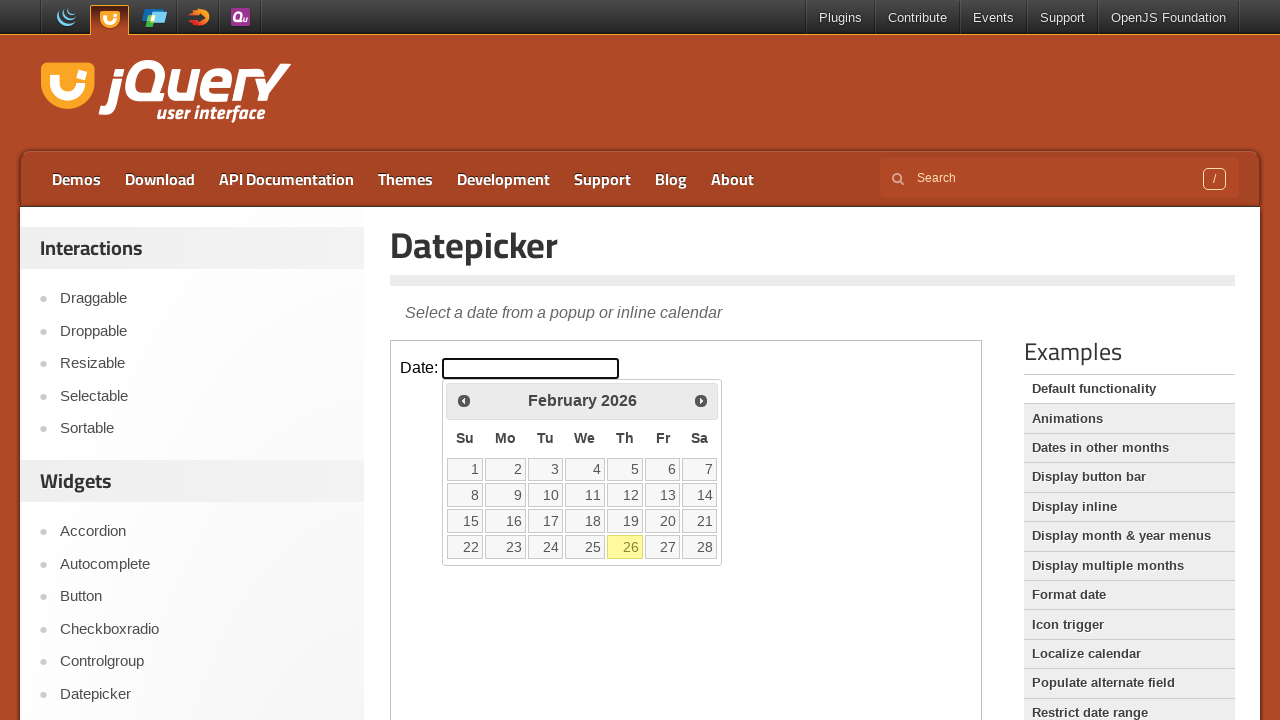

Clicked Next button to navigate to next month at (701, 400) on xpath=//iframe[@class='demo-frame'] >> internal:control=enter-frame >> xpath=//a
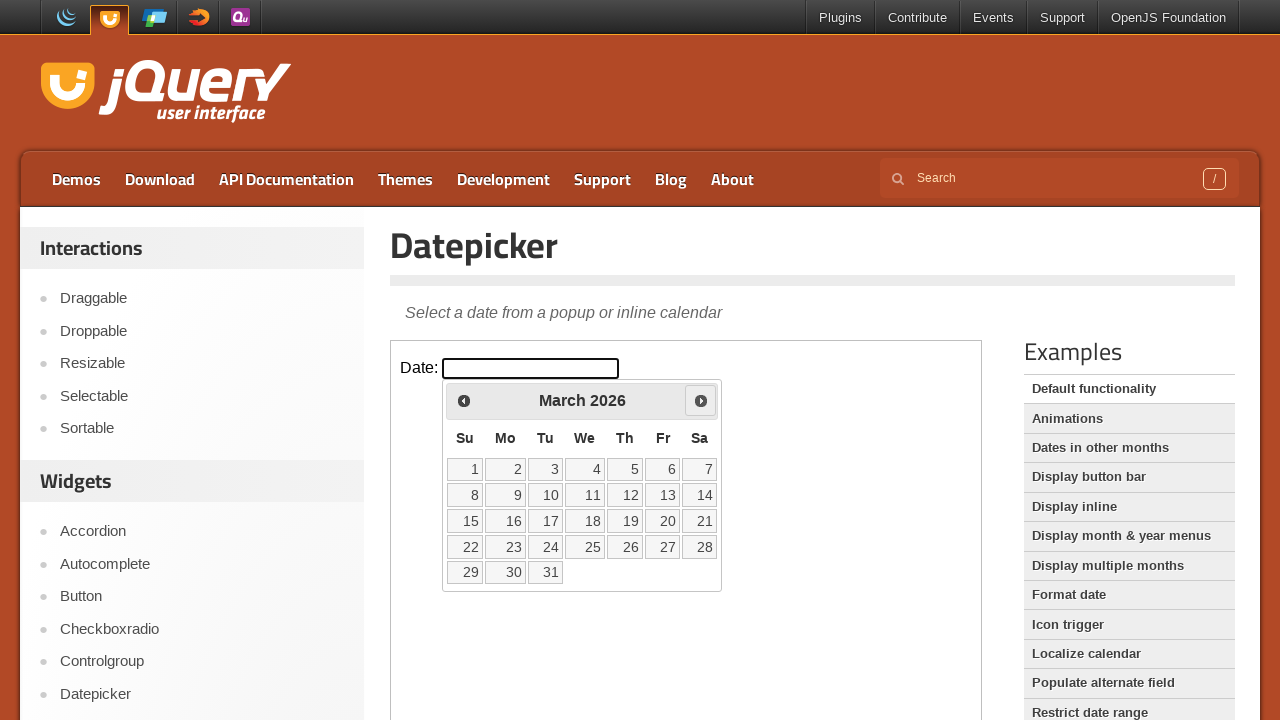

Selected the 10th day of the month from calendar at (545, 495) on xpath=//iframe[@class='demo-frame'] >> internal:control=enter-frame >> xpath=//a
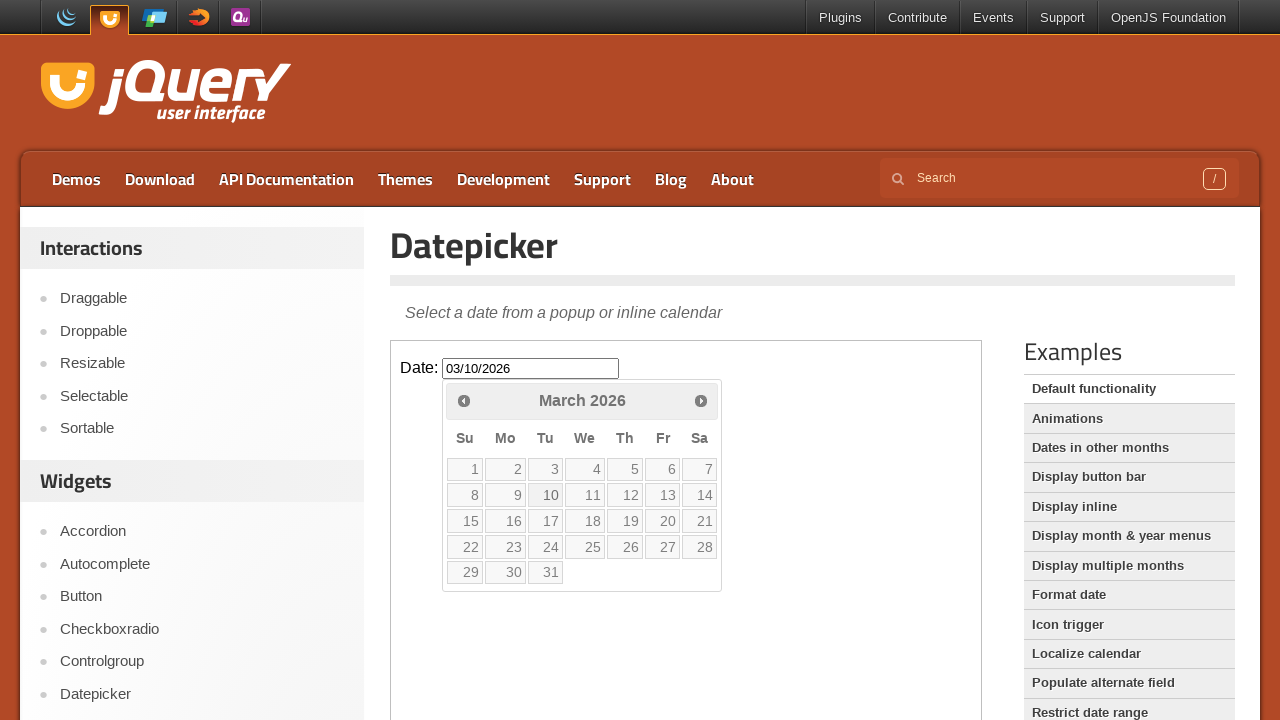

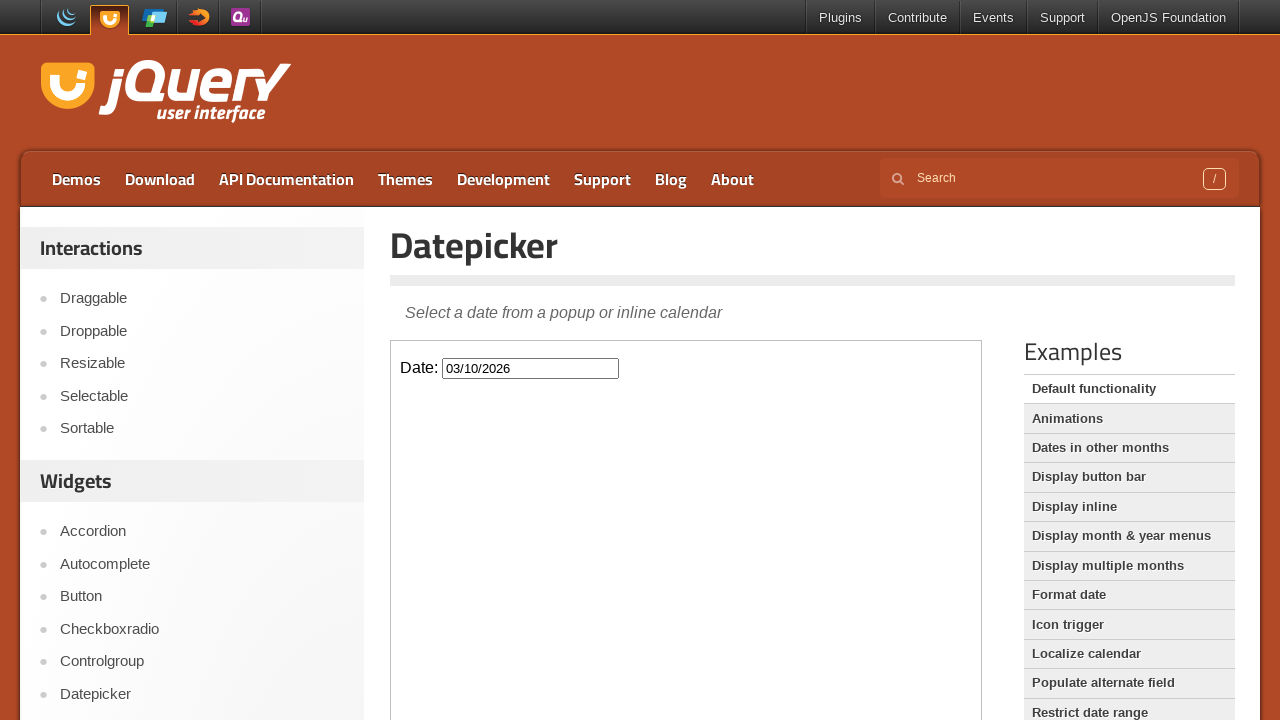